Tests hover functionality by hovering over an avatar image and verifying that additional user information (caption) becomes visible.

Starting URL: http://the-internet.herokuapp.com/hovers

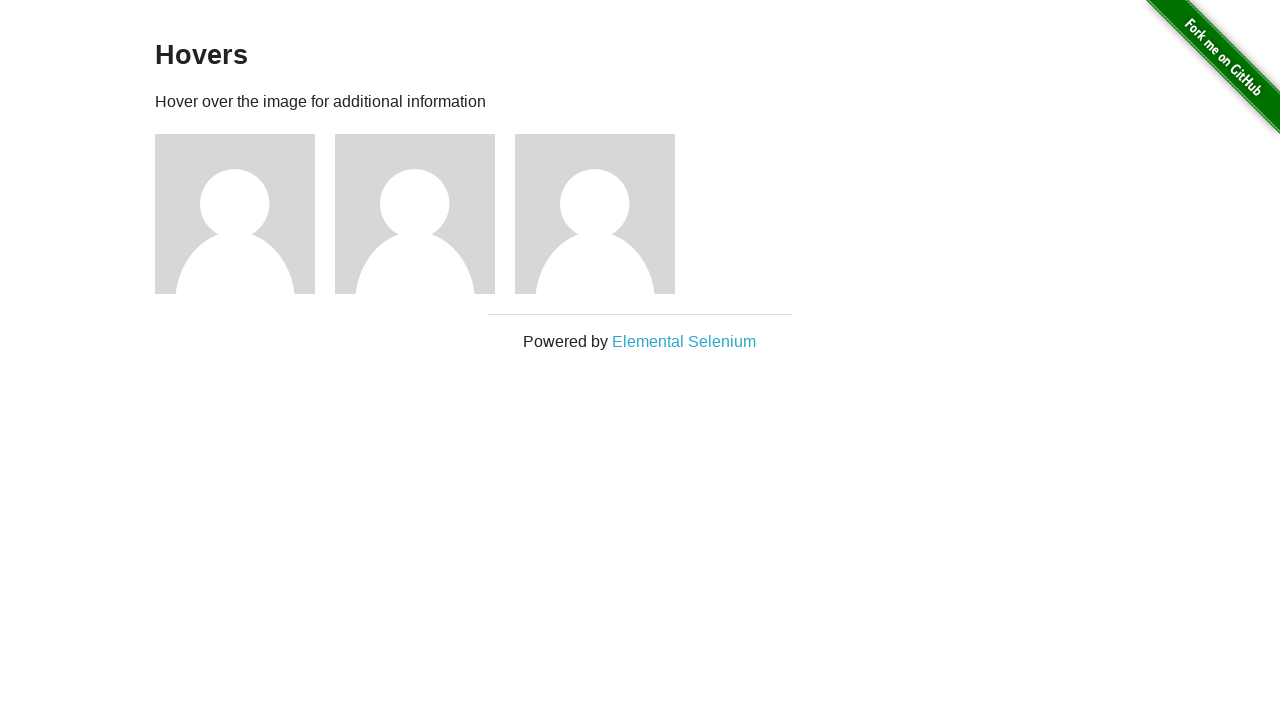

Hovered over the first avatar image at (245, 214) on .figure >> nth=0
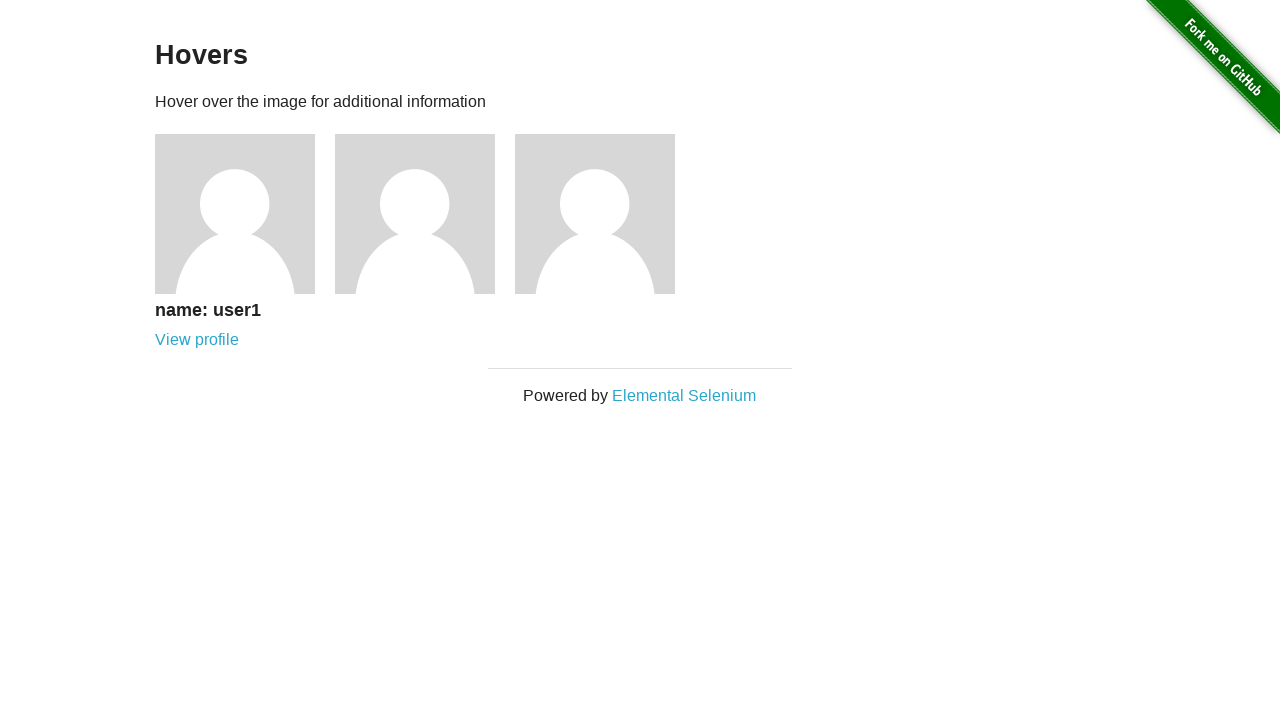

Waited for caption to become visible
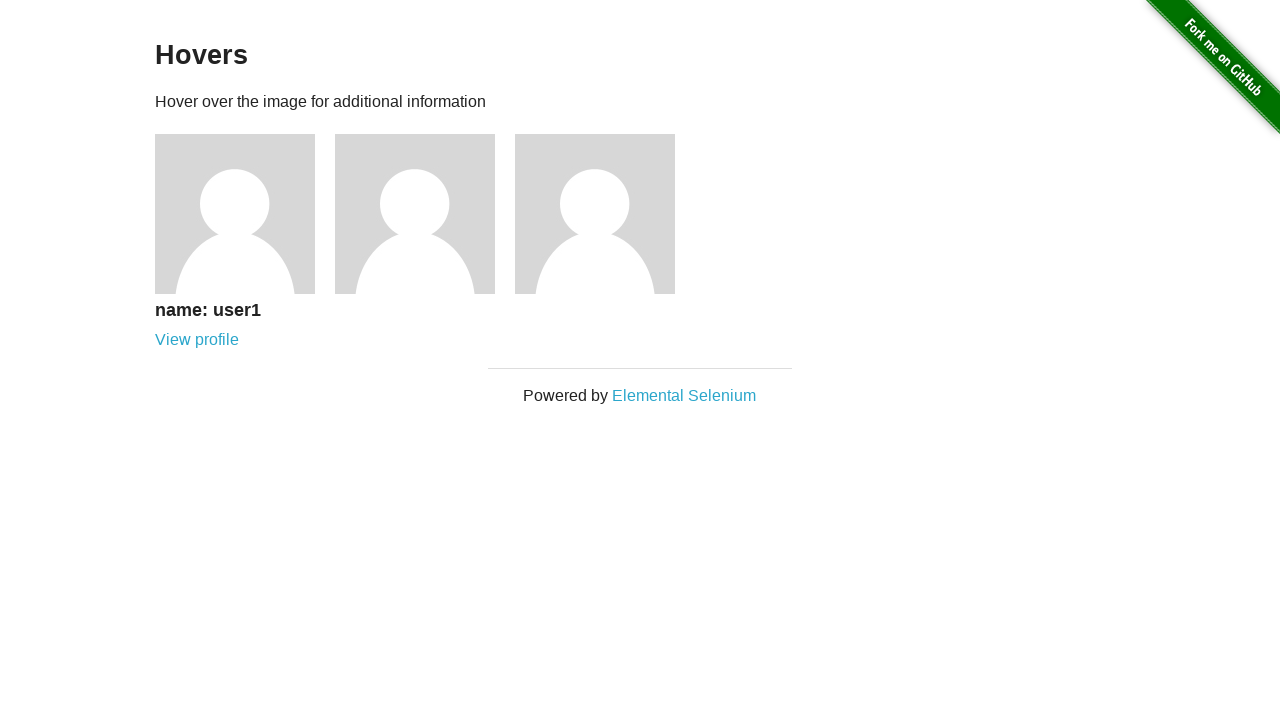

Asserted that caption is visible after hover
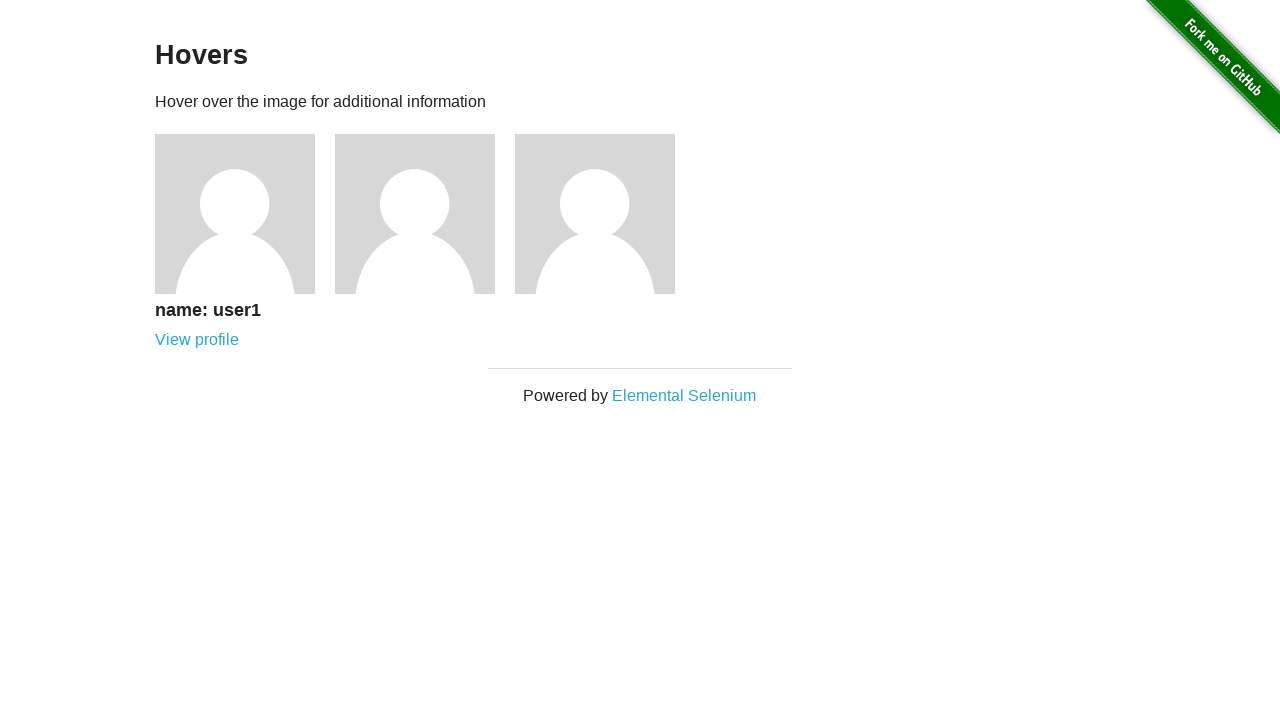

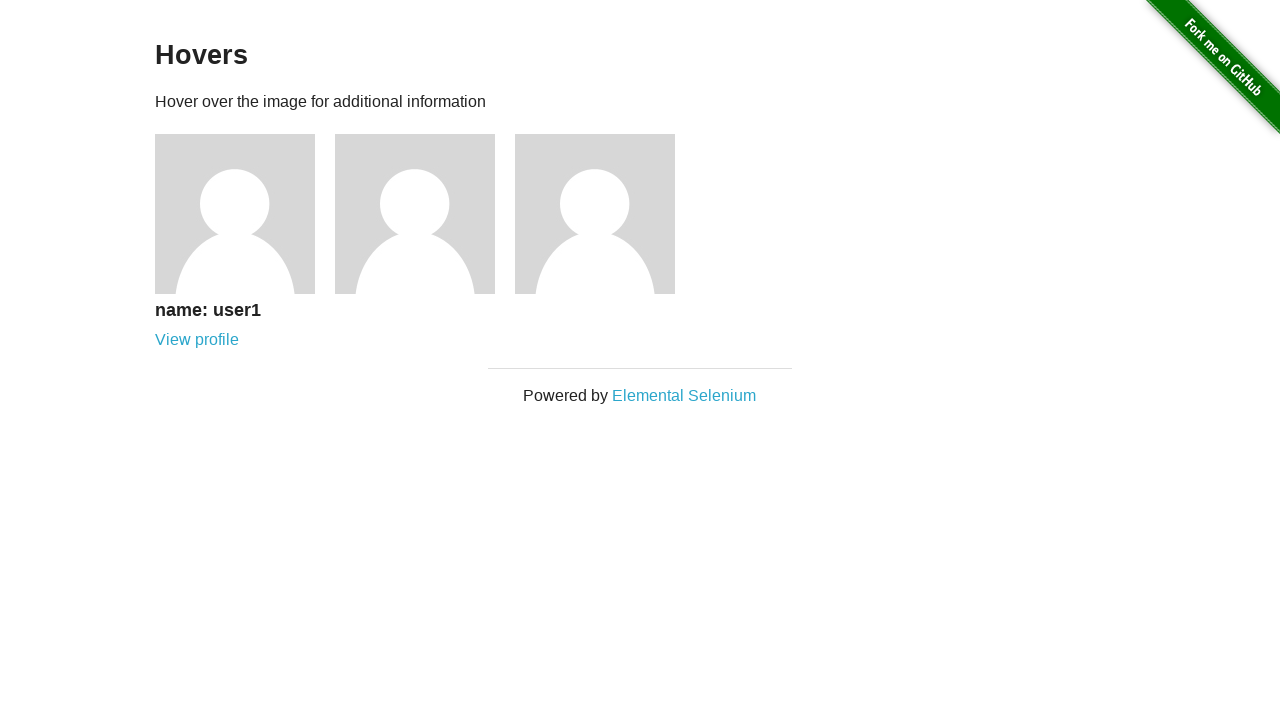